Navigates to itlearn360.com and verifies that the page contains links by waiting for anchor elements to be present on the page.

Starting URL: https://www.itlearn360.com/

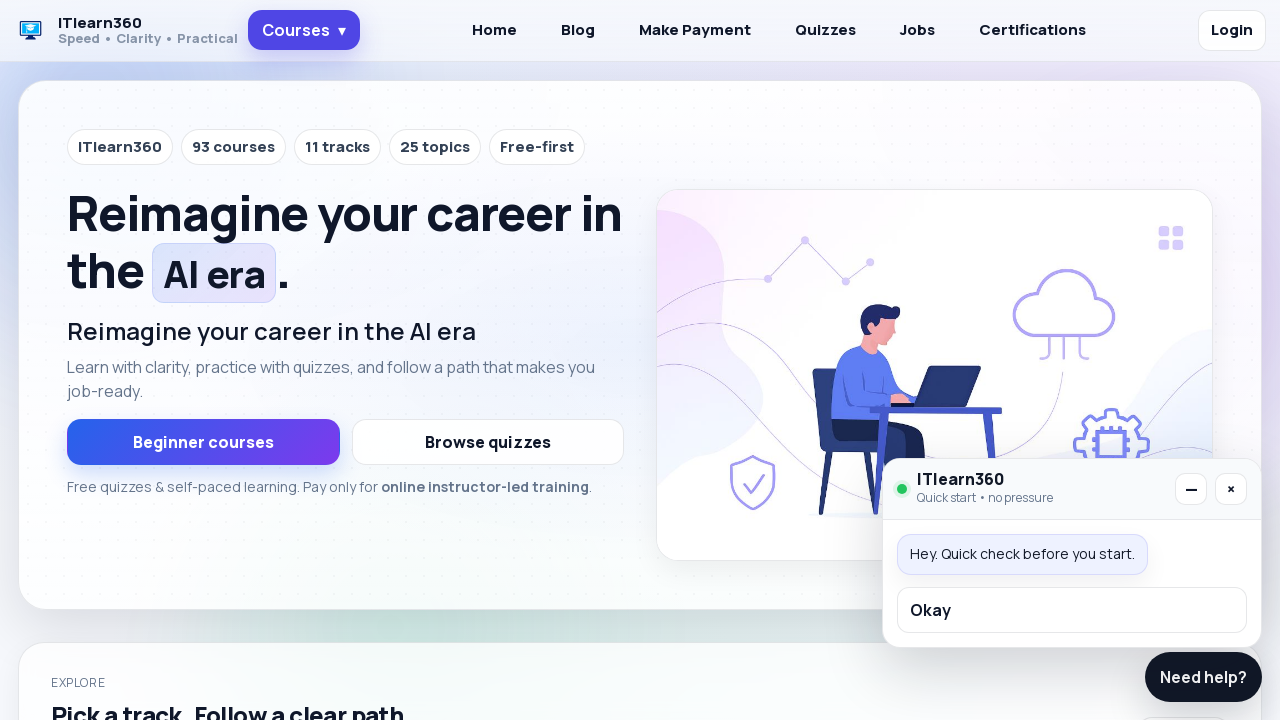

Navigated to https://www.itlearn360.com/
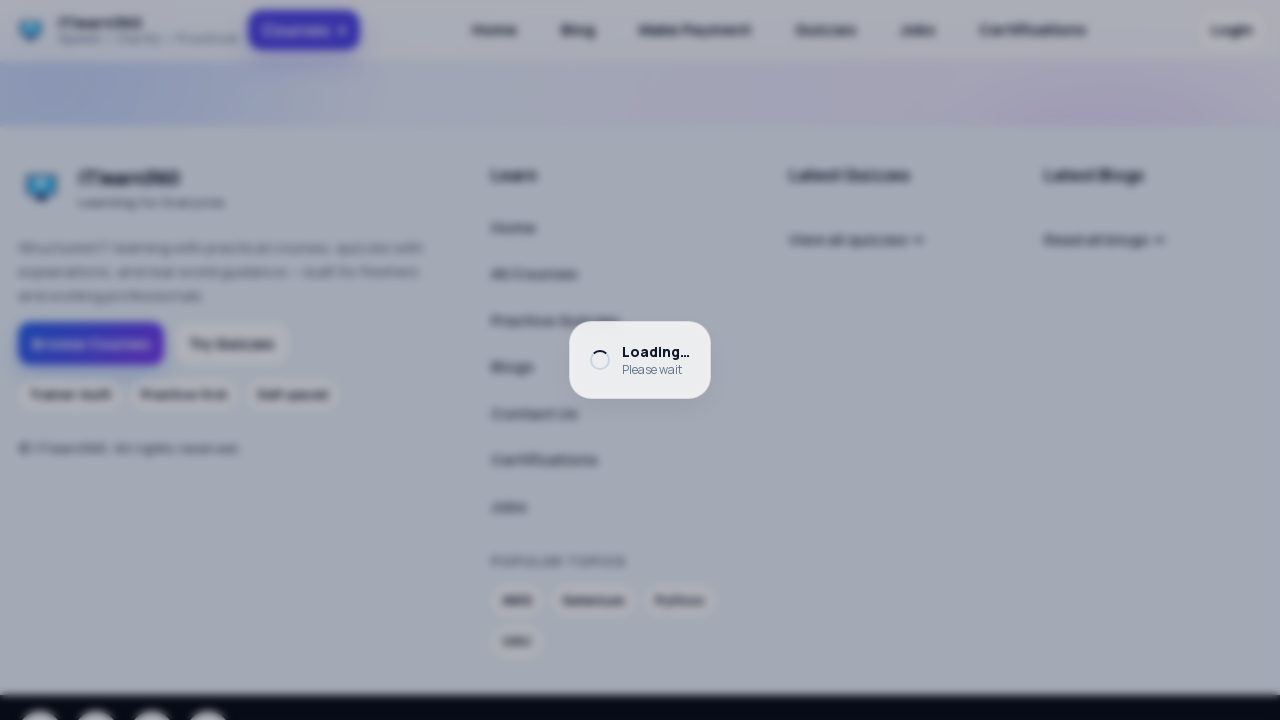

Waited for anchor elements to be present on the page
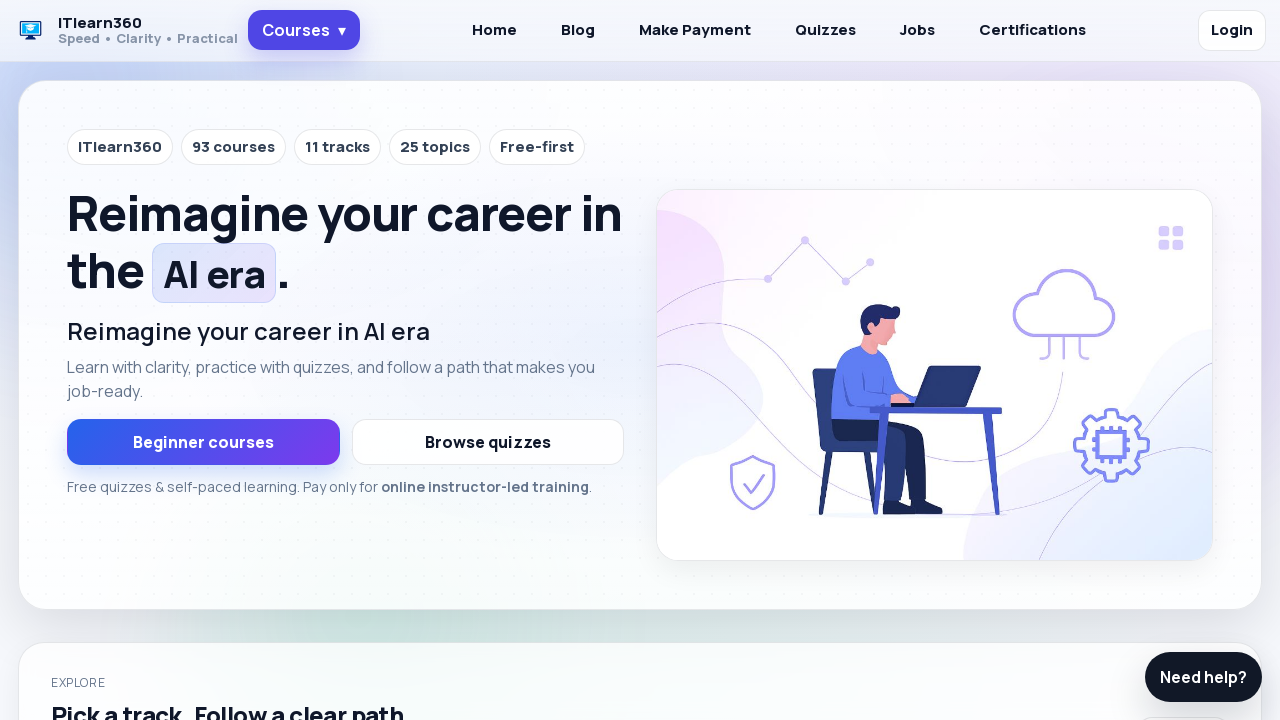

Located all anchor elements on the page
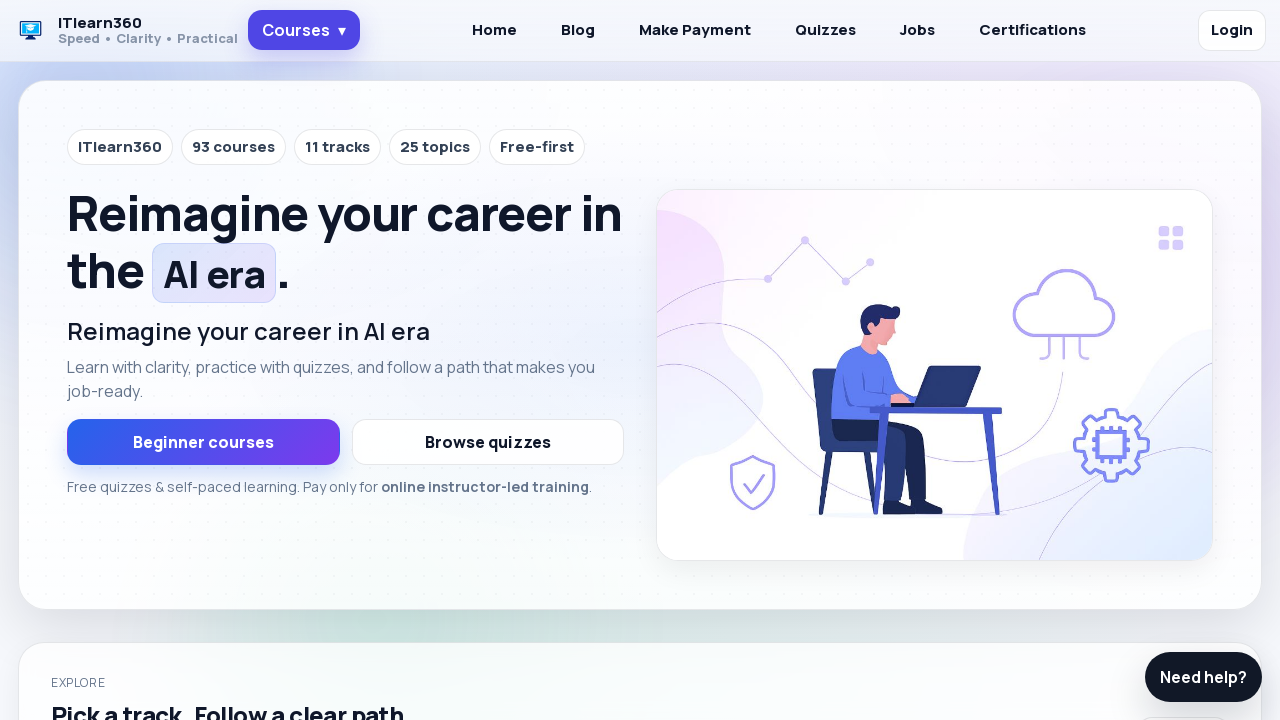

Verified that the page contains links
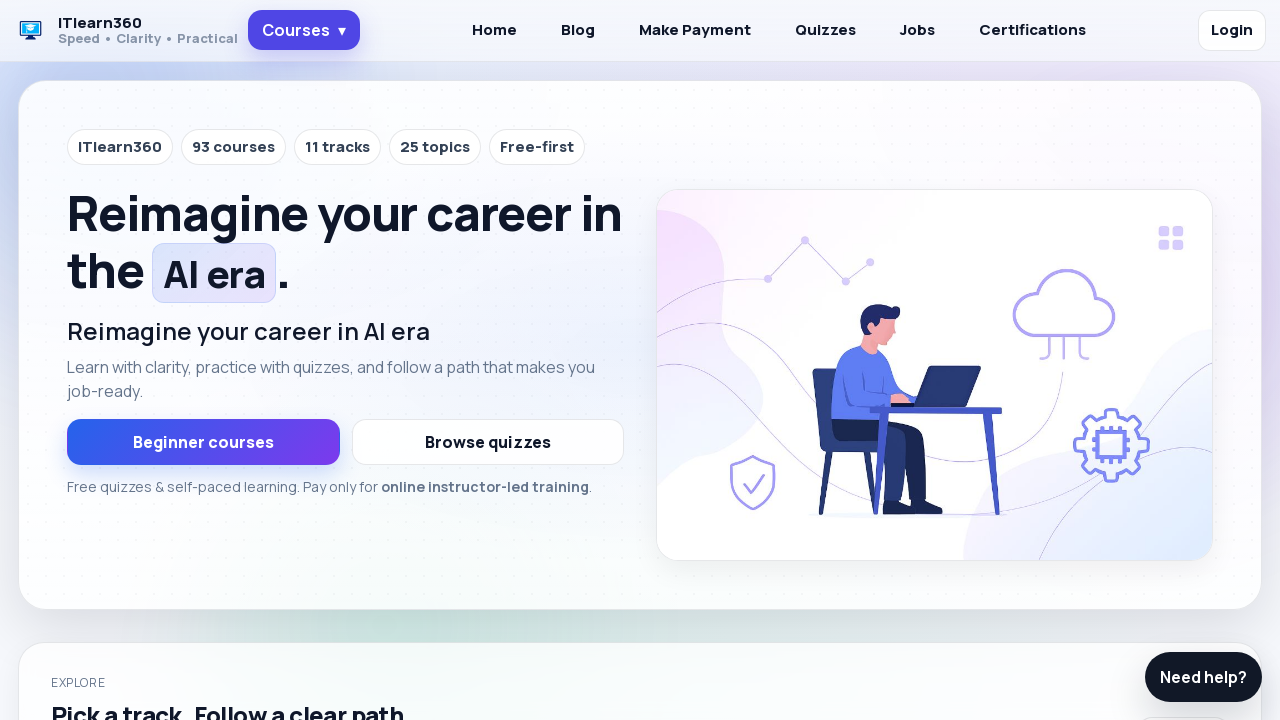

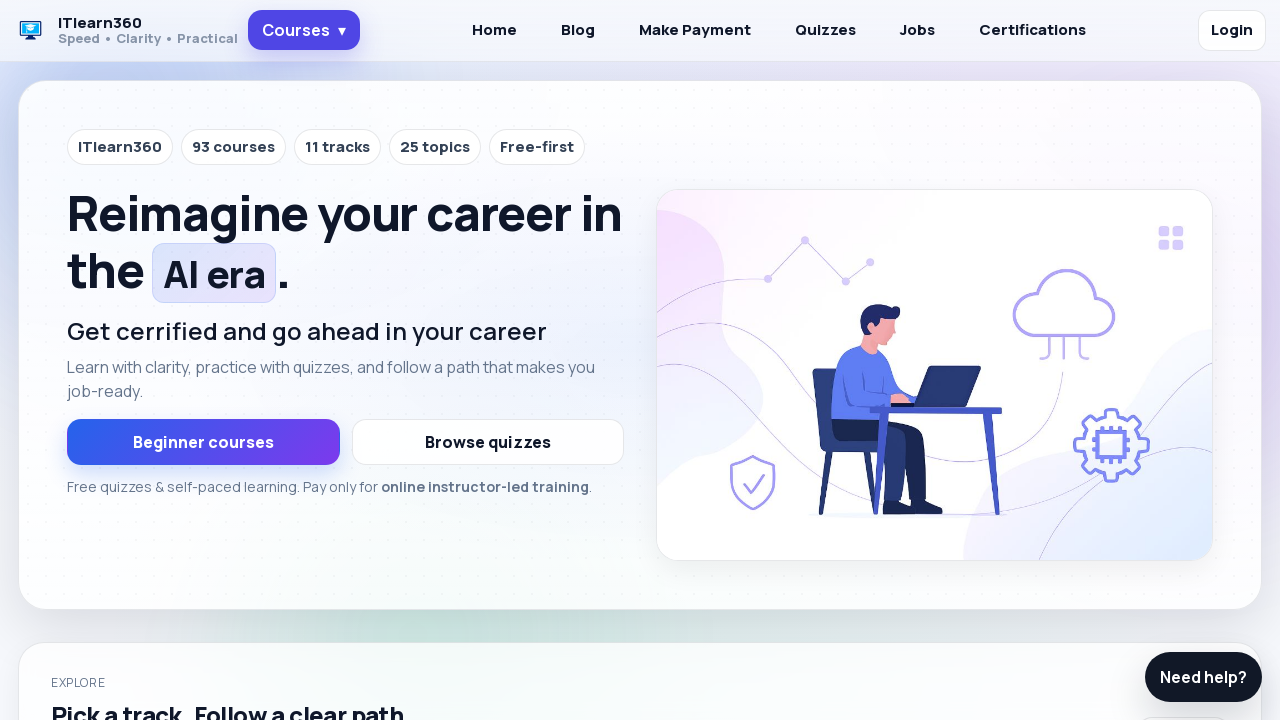